Tests the edit functionality by clicking the edit button on the first row and verifying the modal opens with pre-populated data

Starting URL: https://demoqa.com/webtables

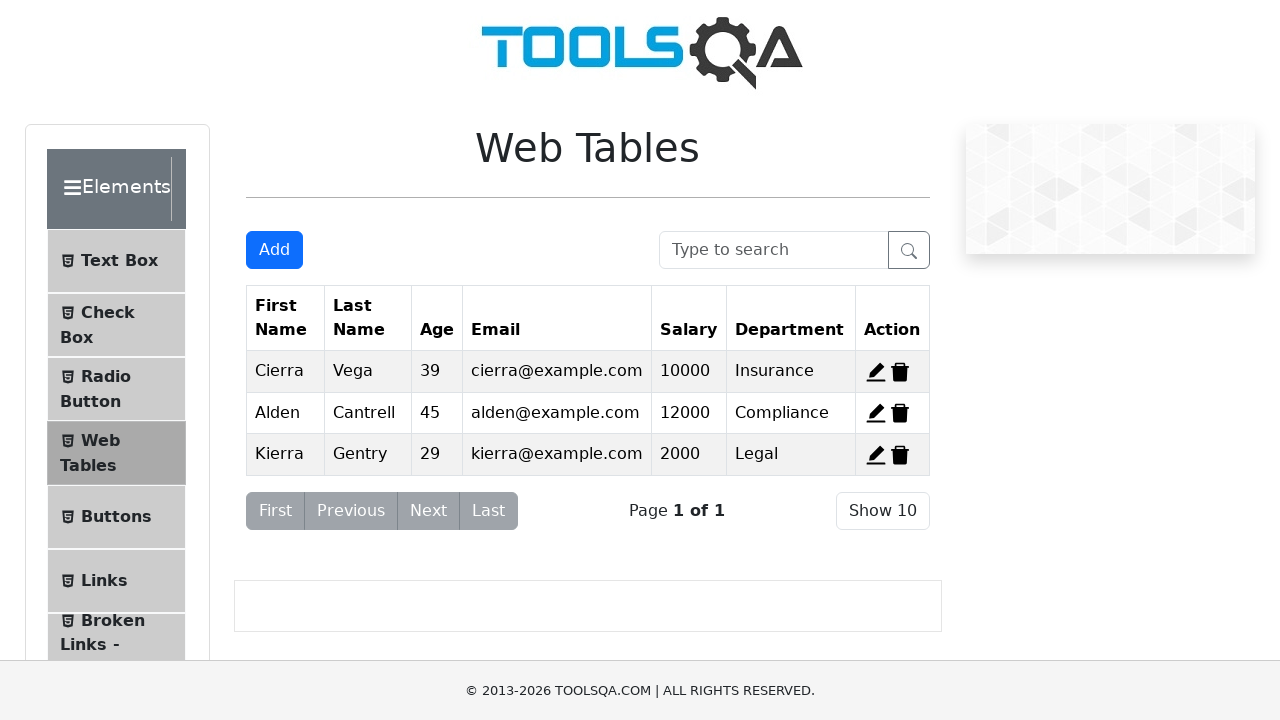

Waited for action buttons to load in the table
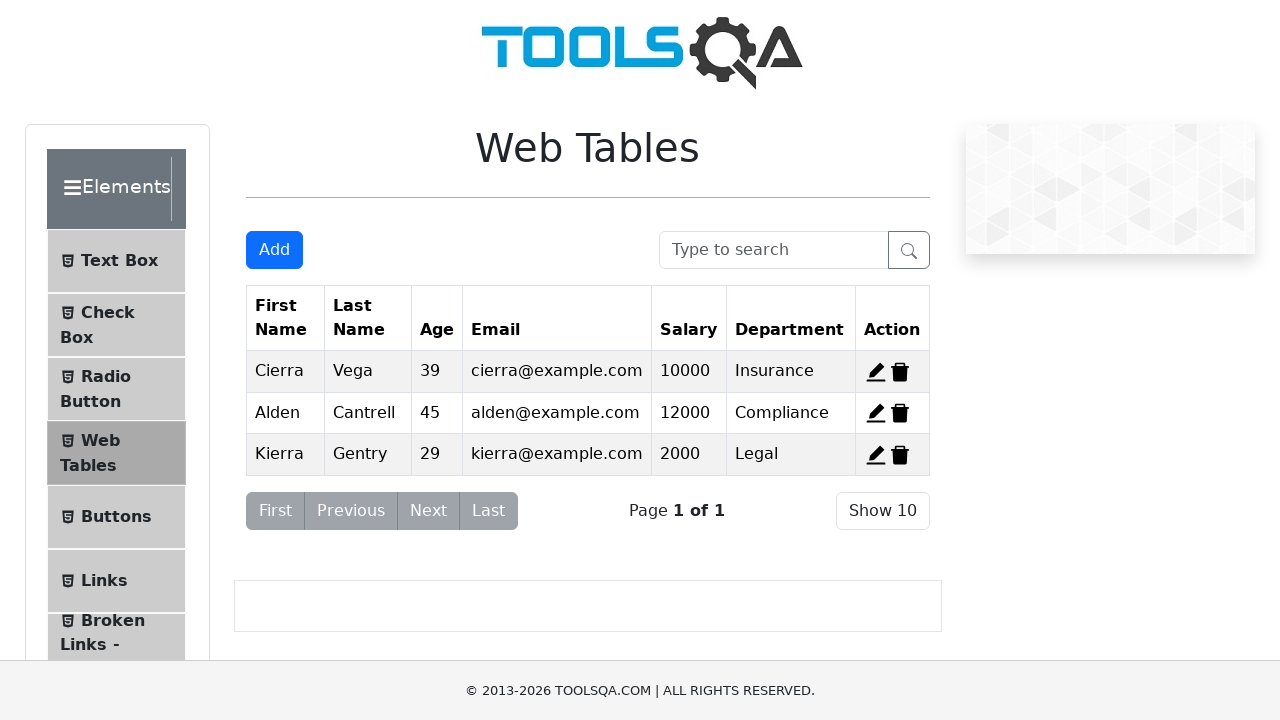

Clicked the edit button on the first row at (876, 372) on span[id*='edit-record-']
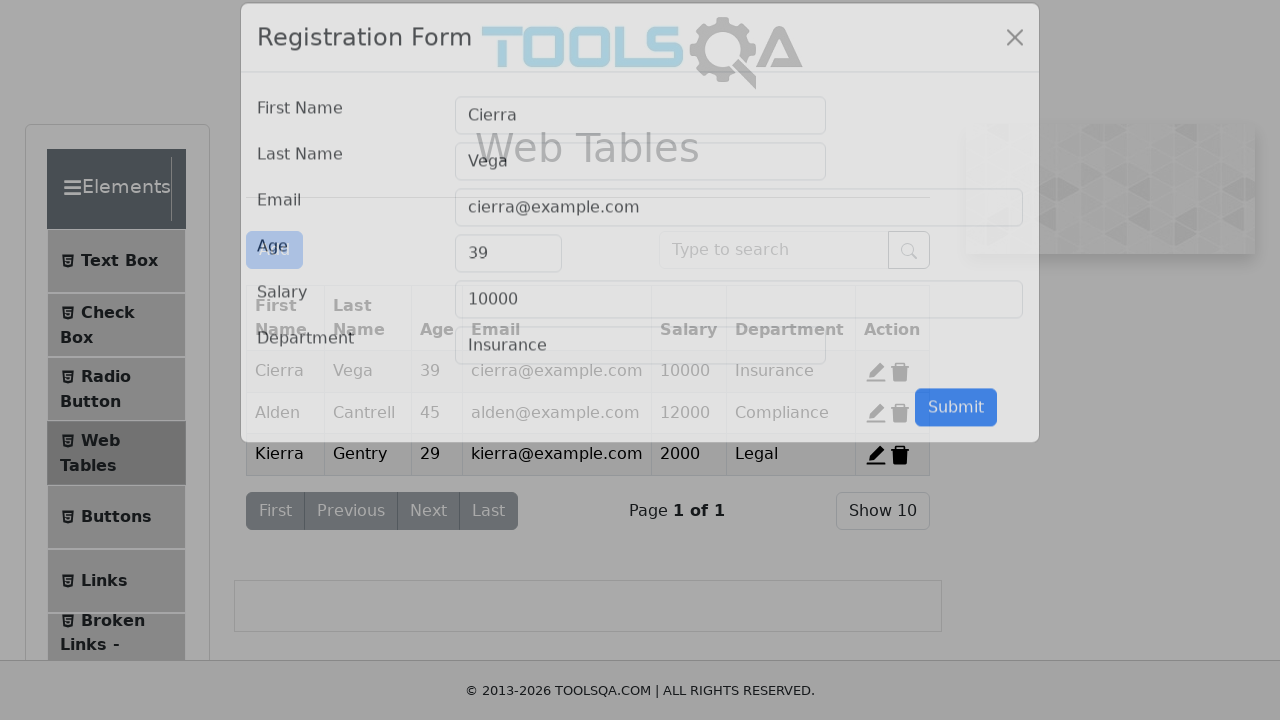

Modal opened with pre-populated data from the first row
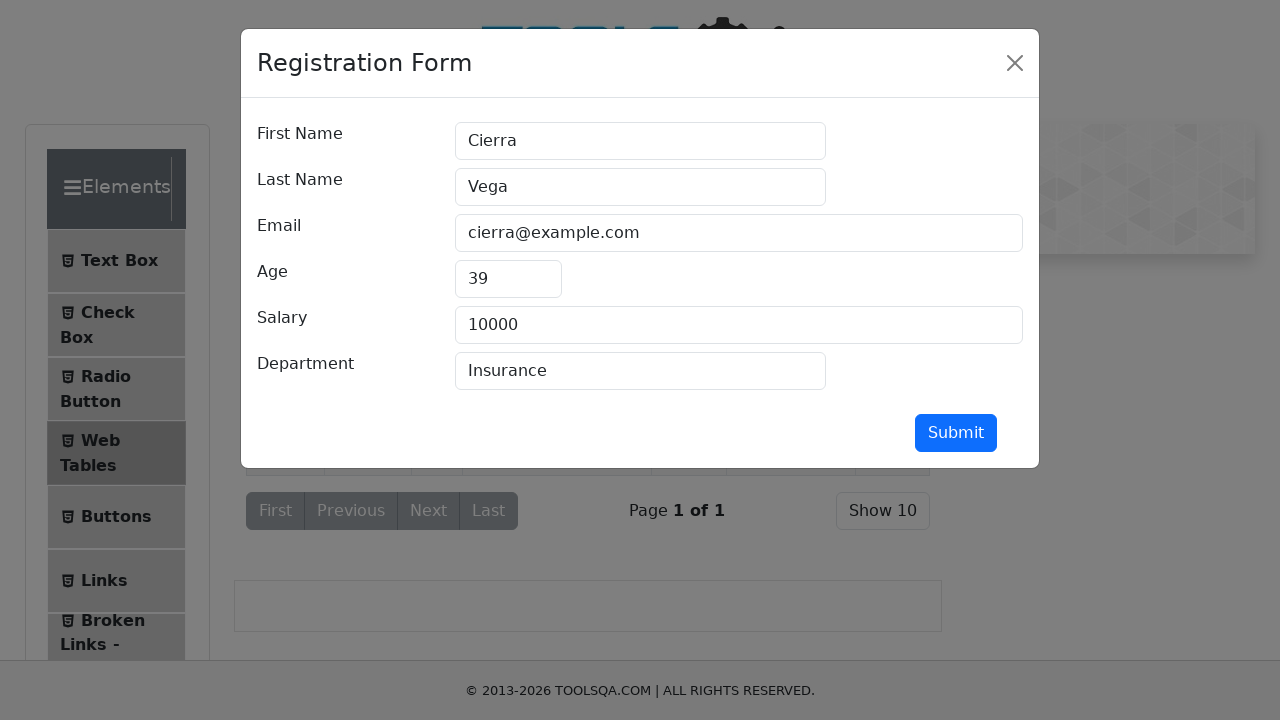

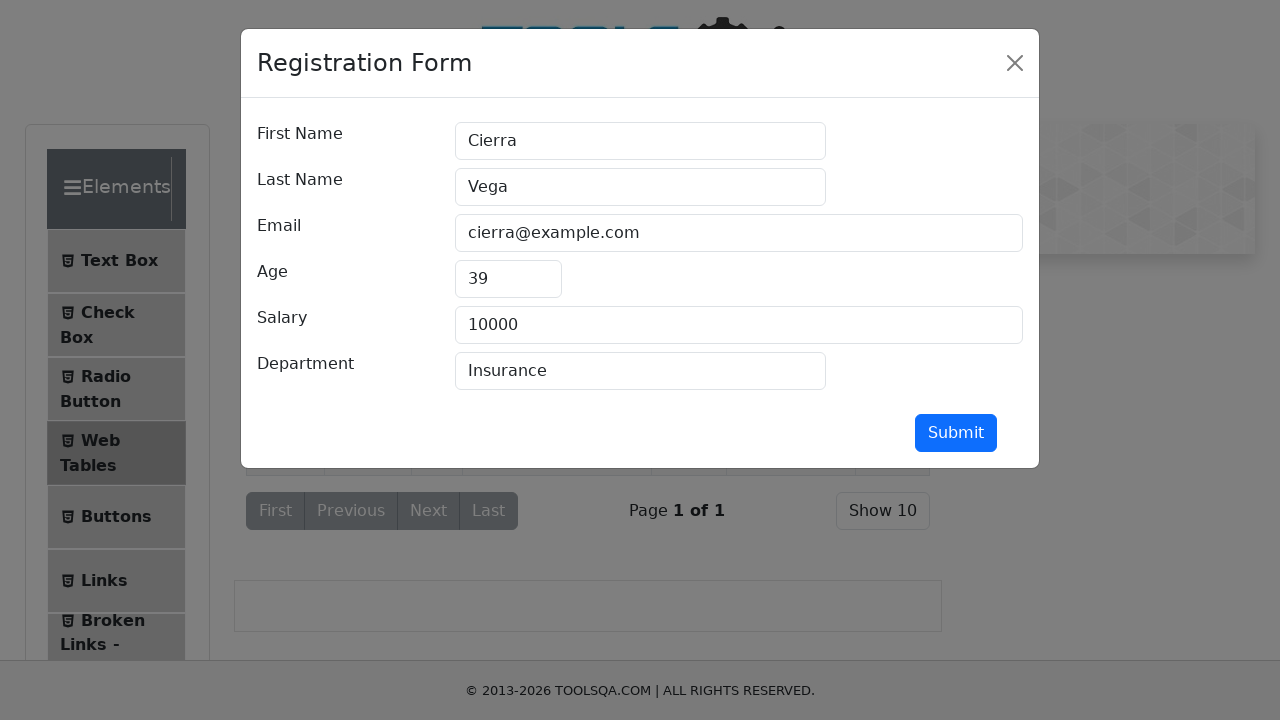